Opens Buttons section and verifies all button elements are visible with correct text and attributes.

Starting URL: https://demoqa.com/elements

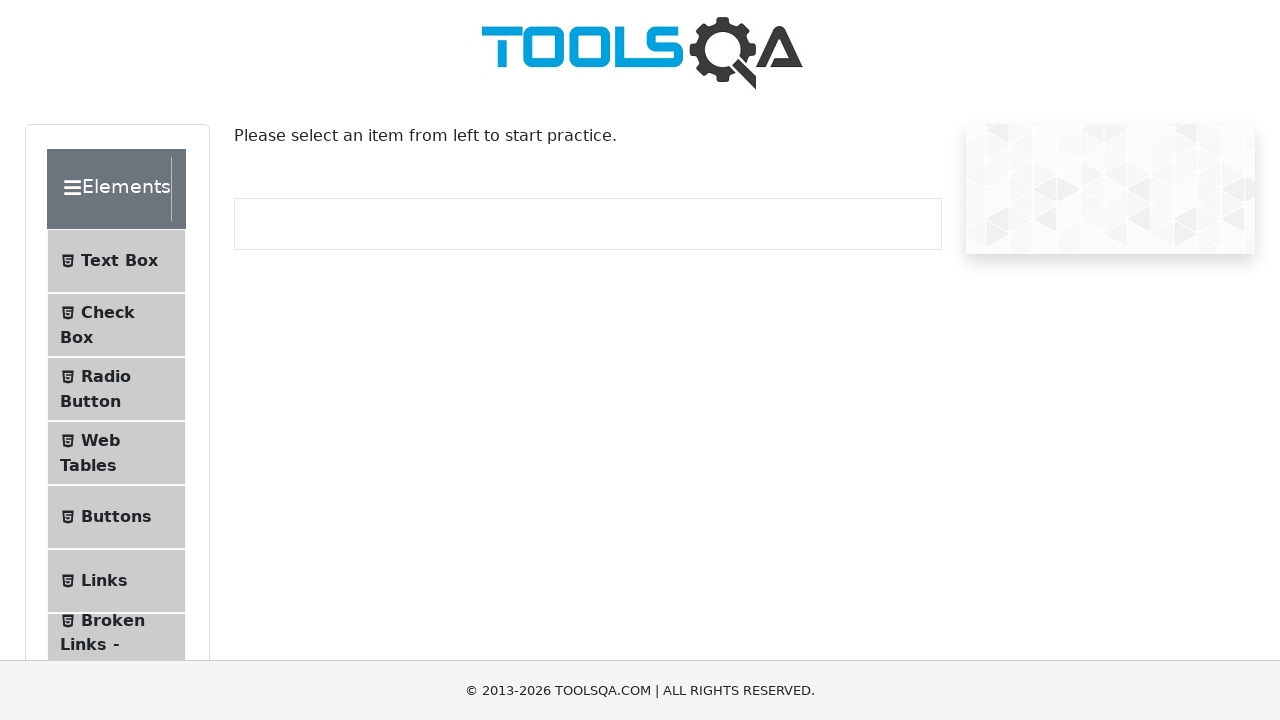

Located Buttons menu element
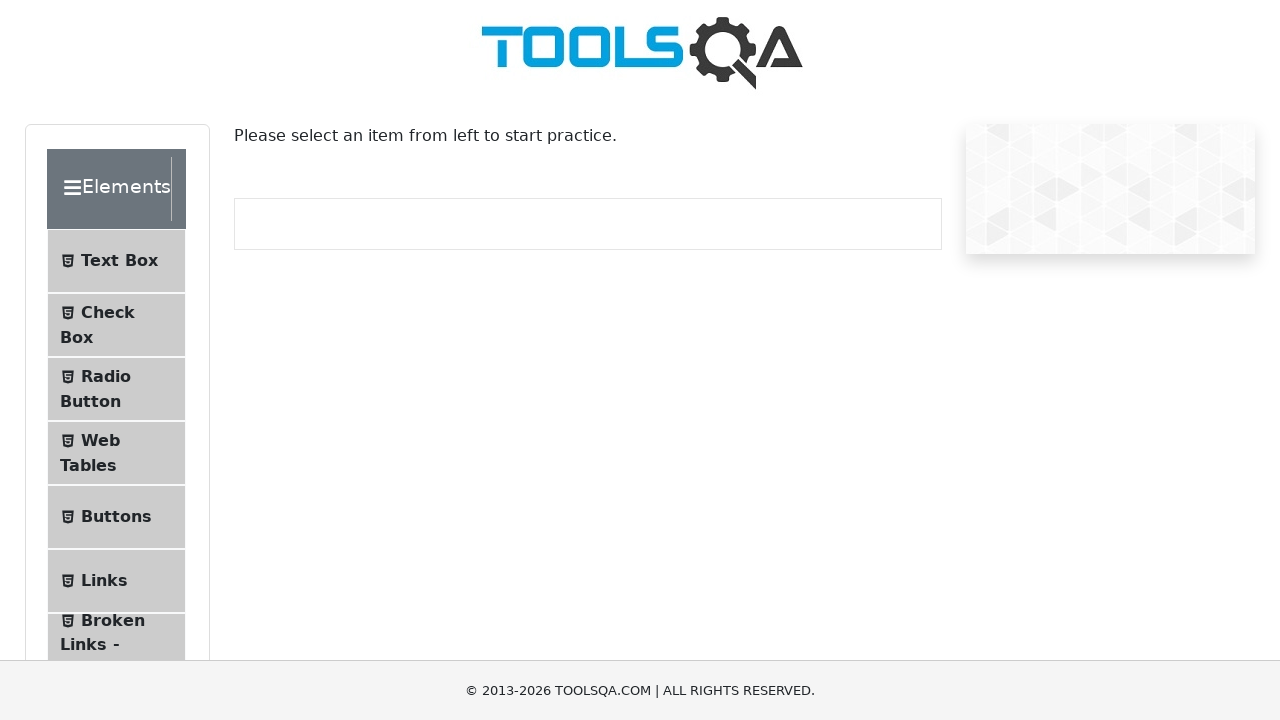

Verified Buttons menu has correct text
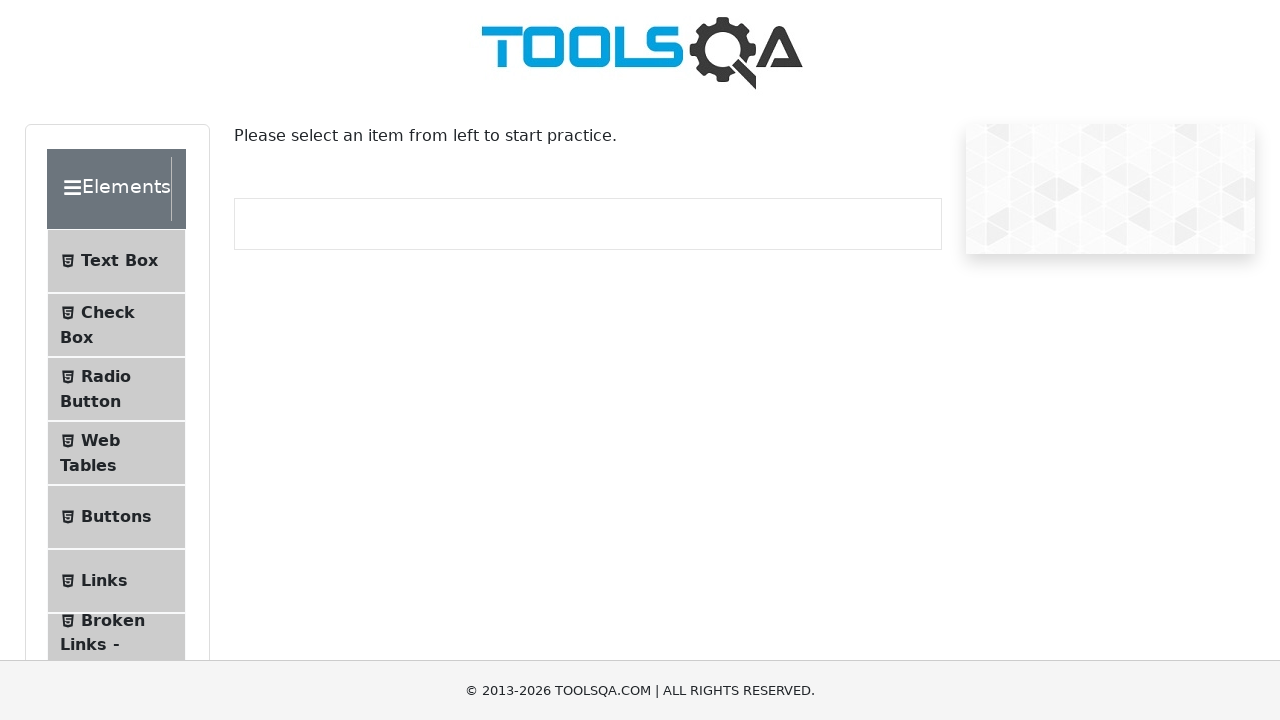

Clicked on Buttons menu to open section at (116, 517) on internal:text="Buttons"i
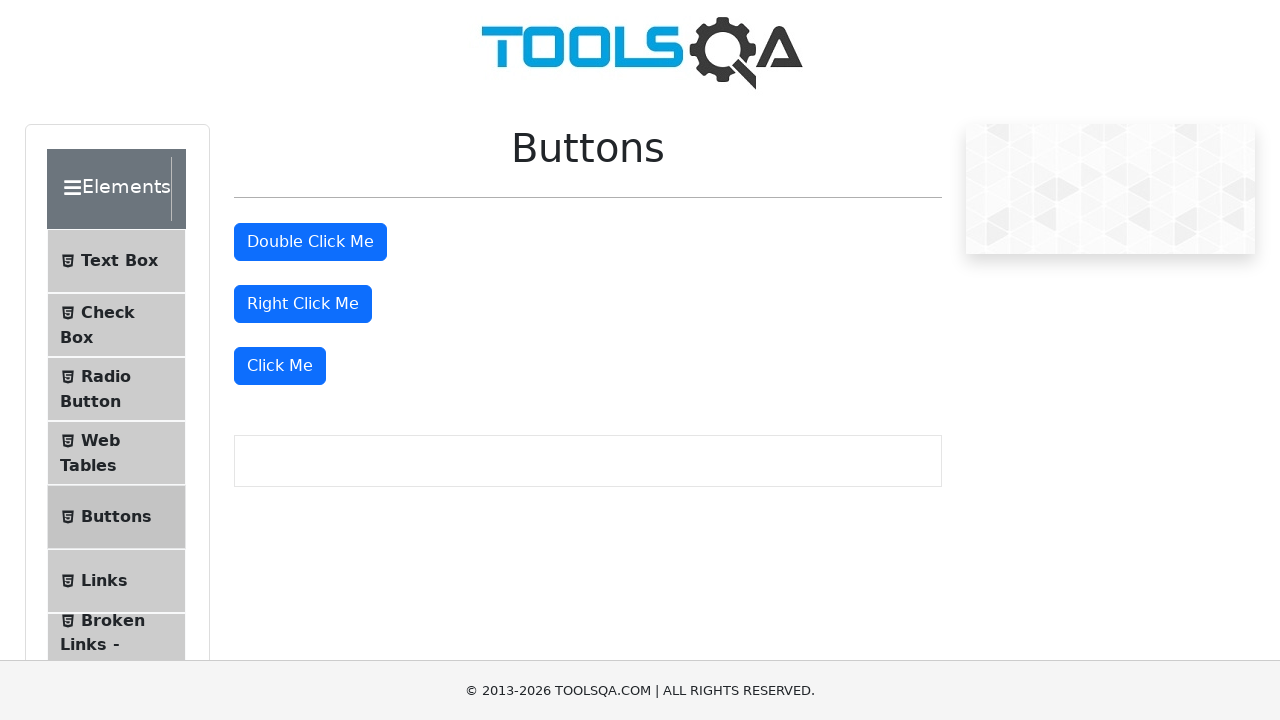

Located all primary button elements
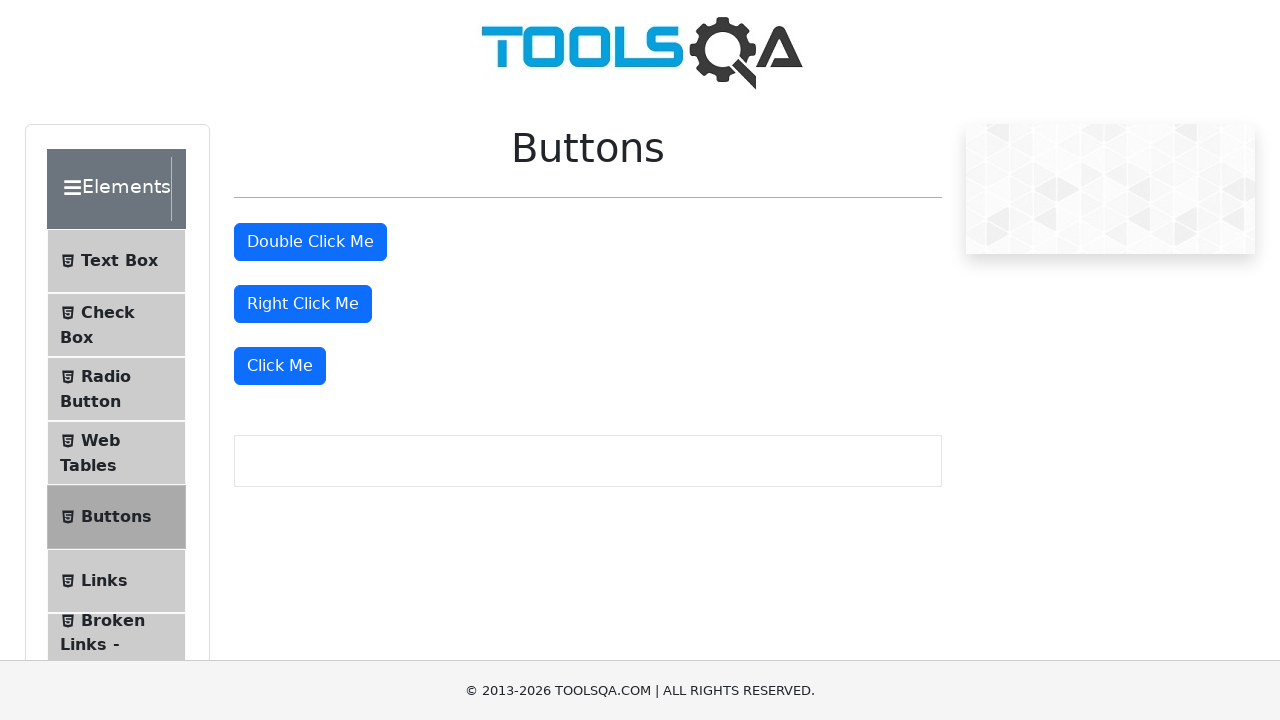

Verified Double Click button is visible
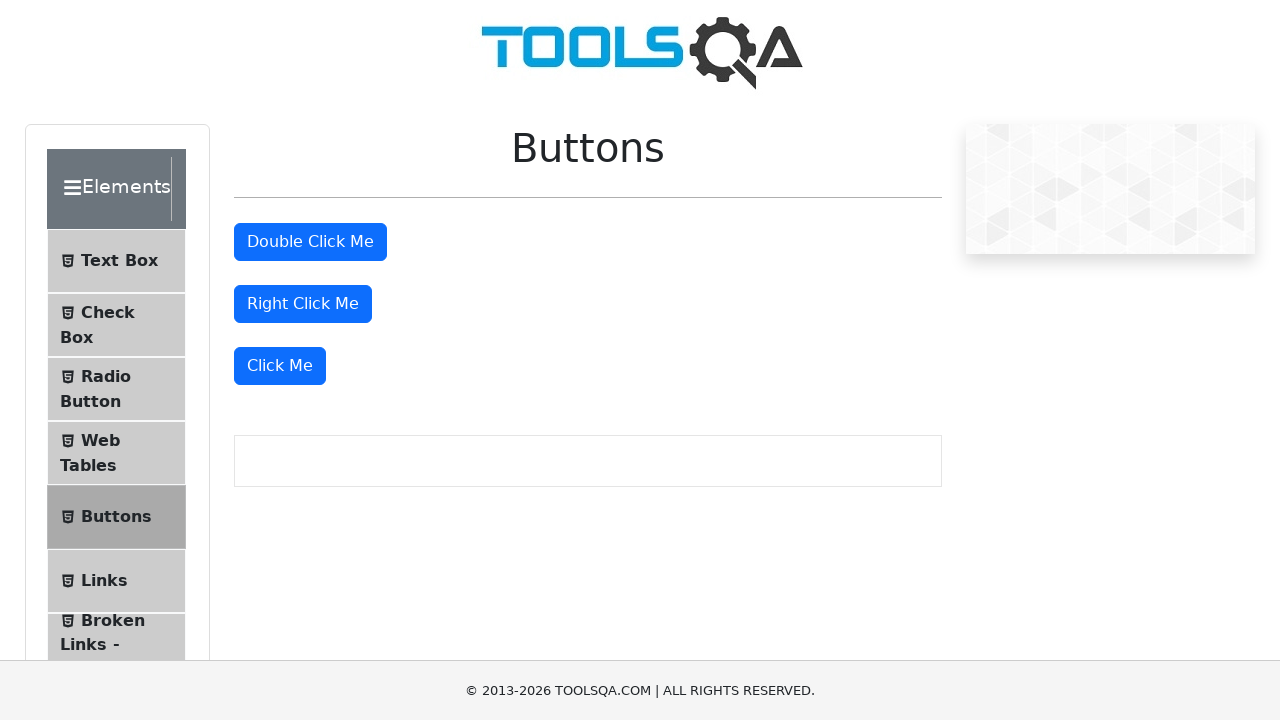

Verified Double Click button has correct text
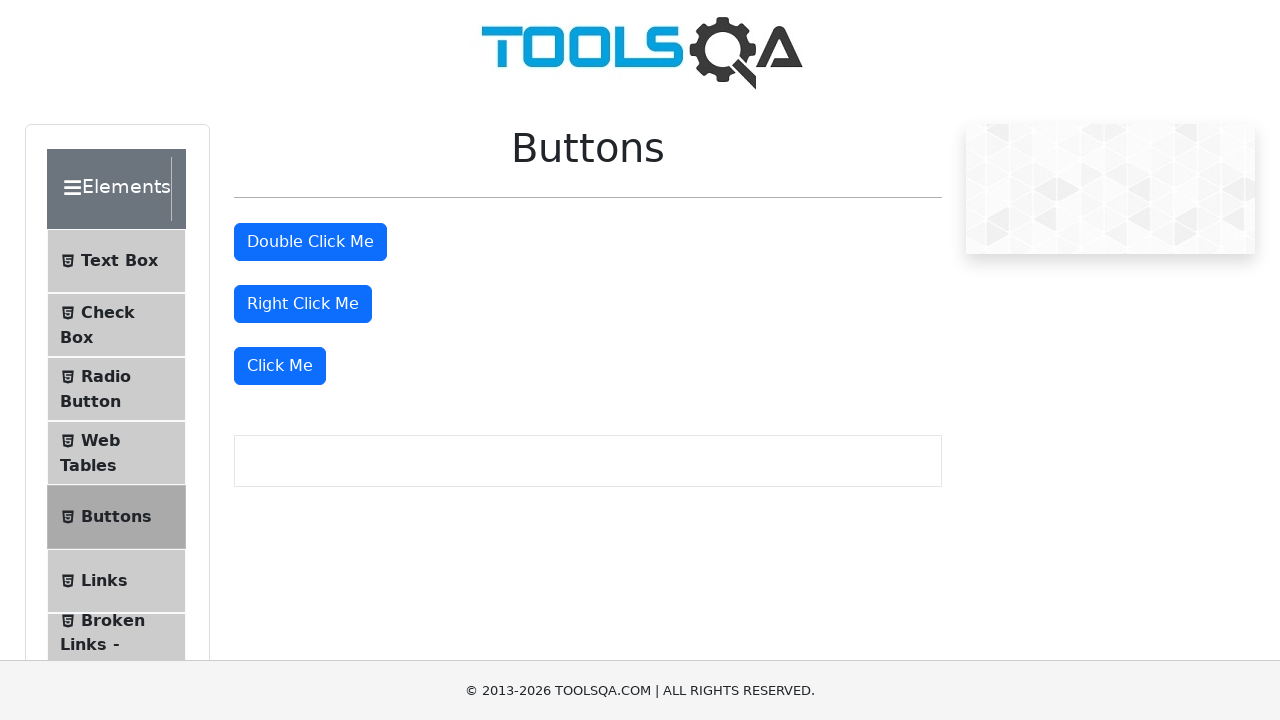

Verified Double Click button has type='button' attribute
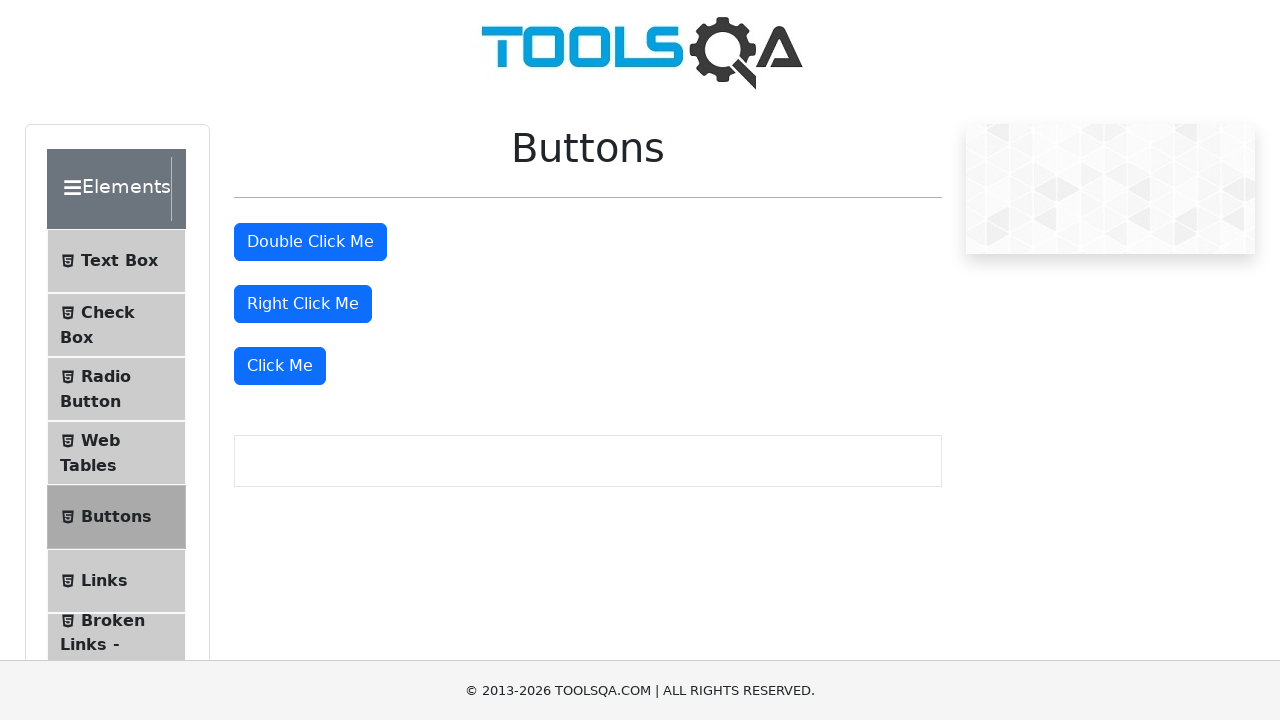

Verified Right Click button is visible
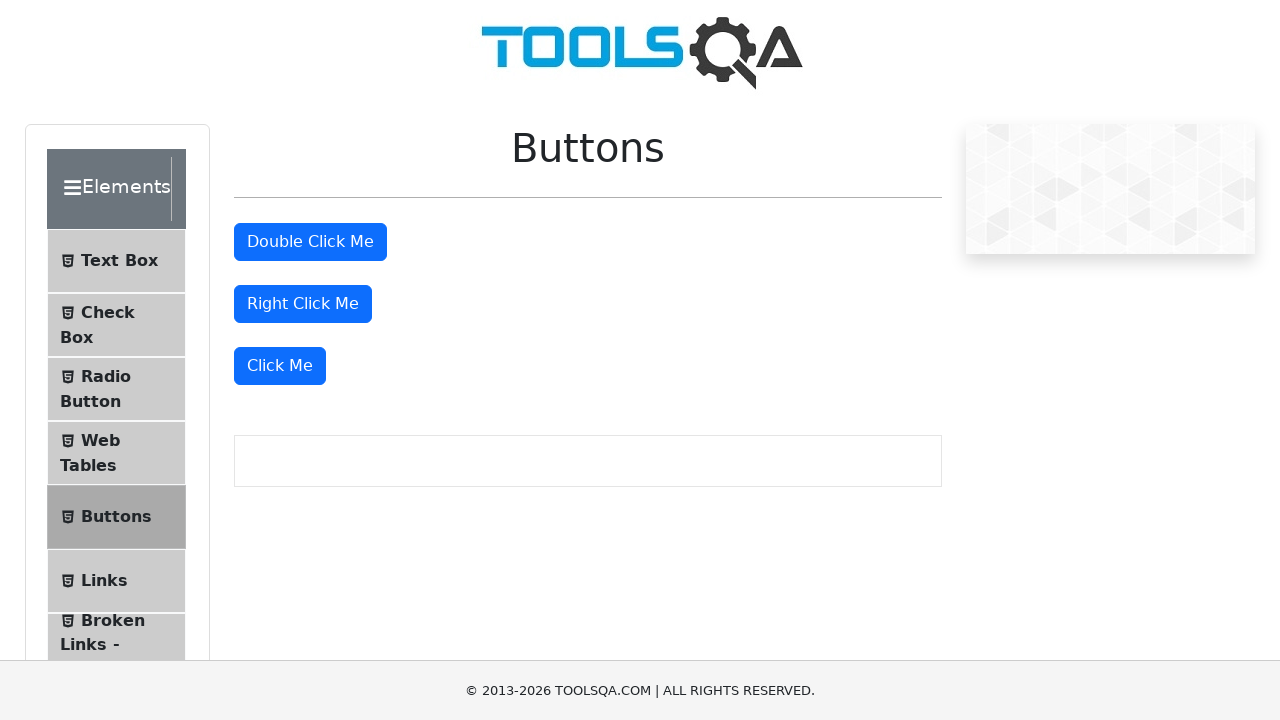

Verified Right Click button has correct text
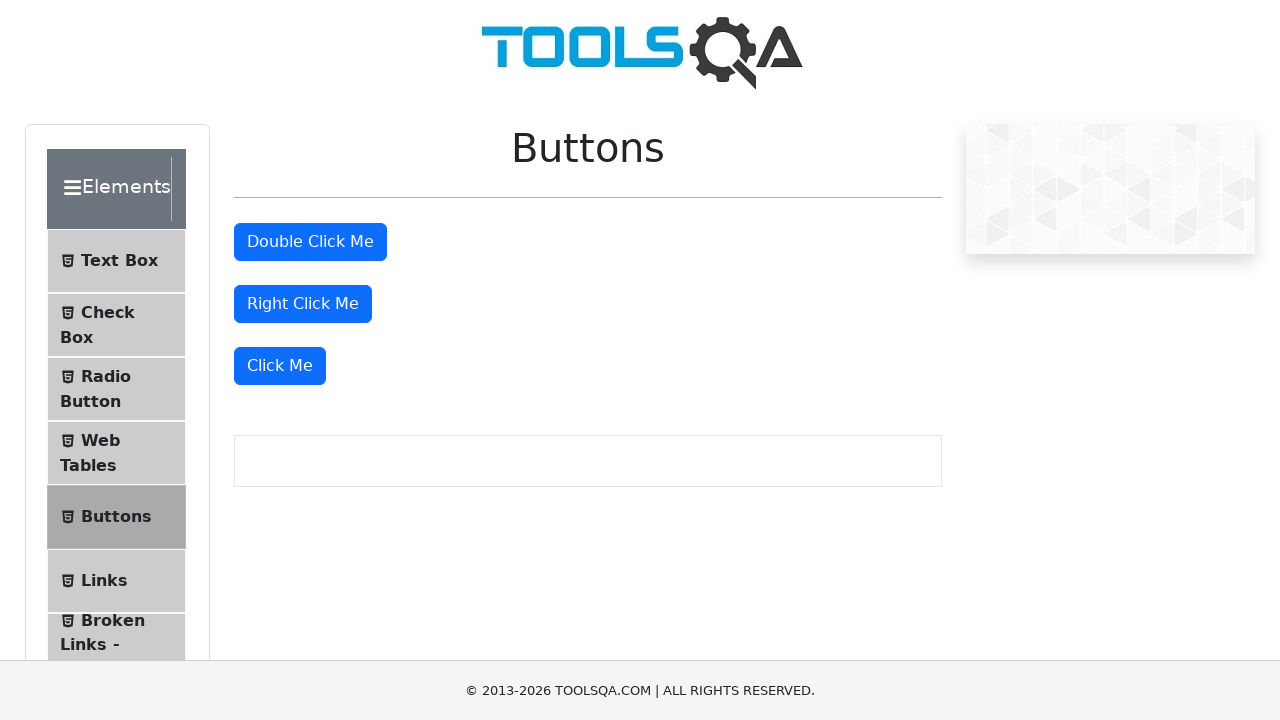

Verified Right Click button has type='button' attribute
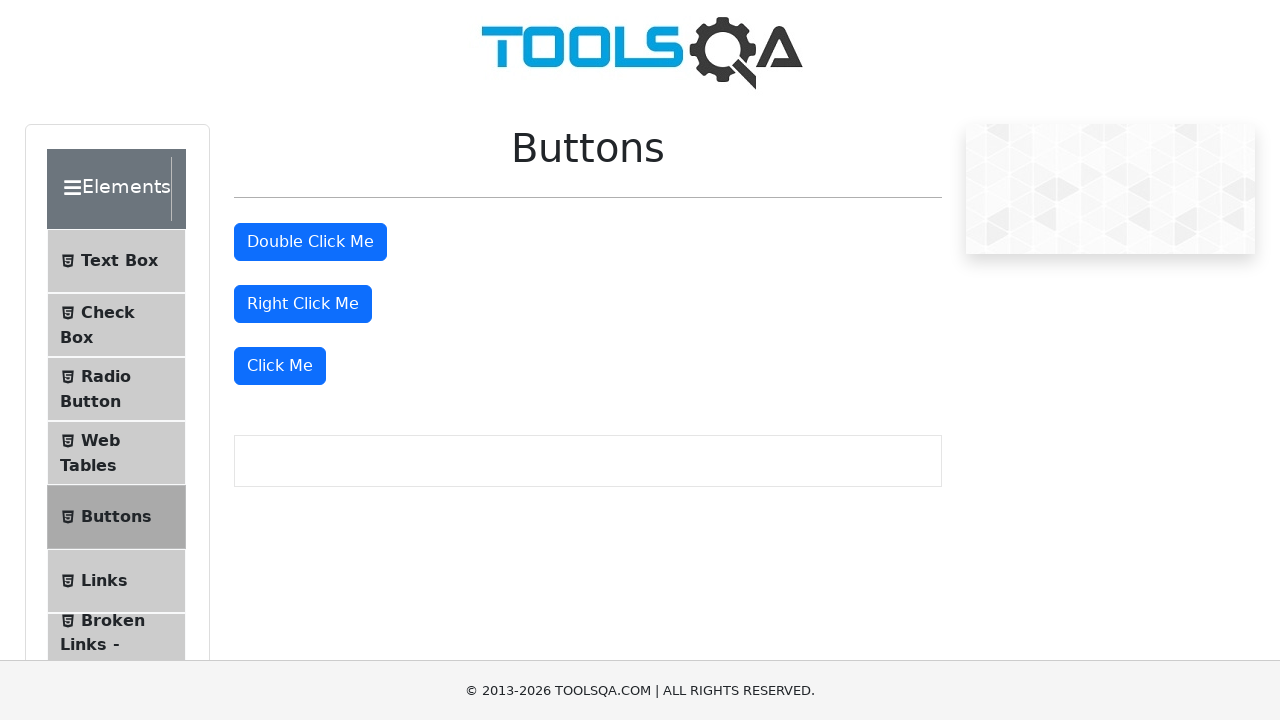

Verified Click Me button is visible
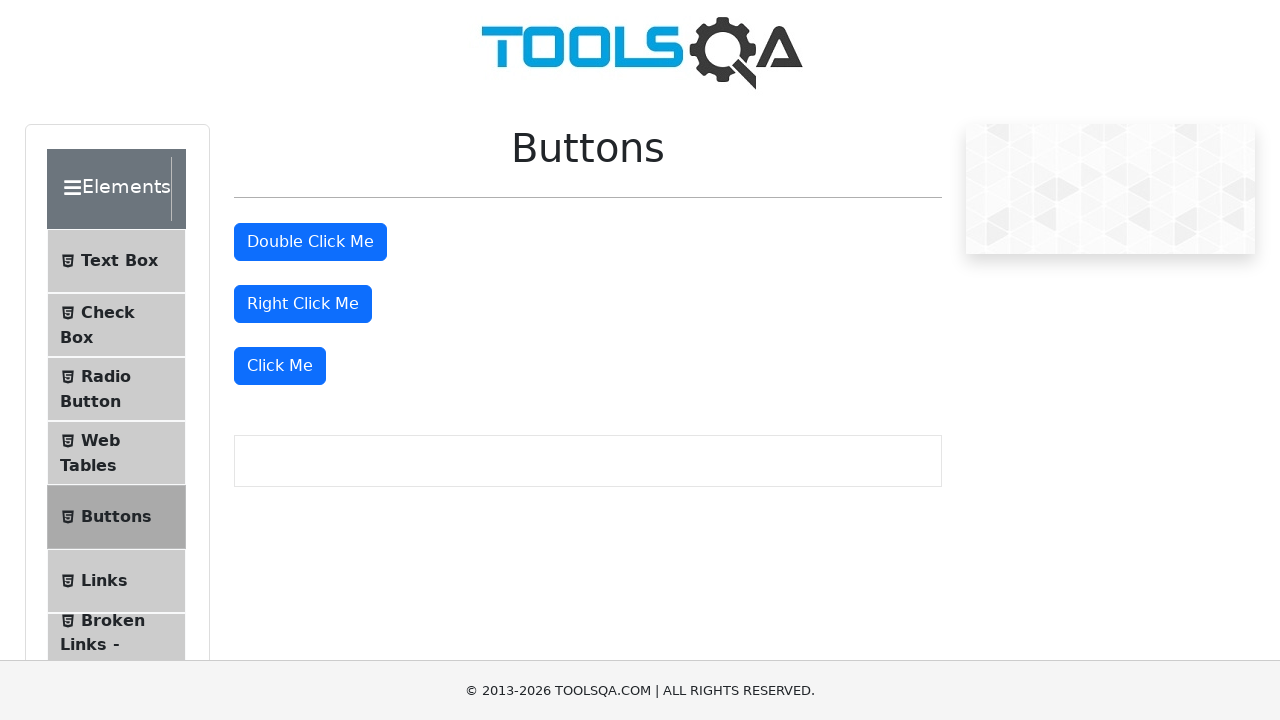

Verified Click Me button has correct text
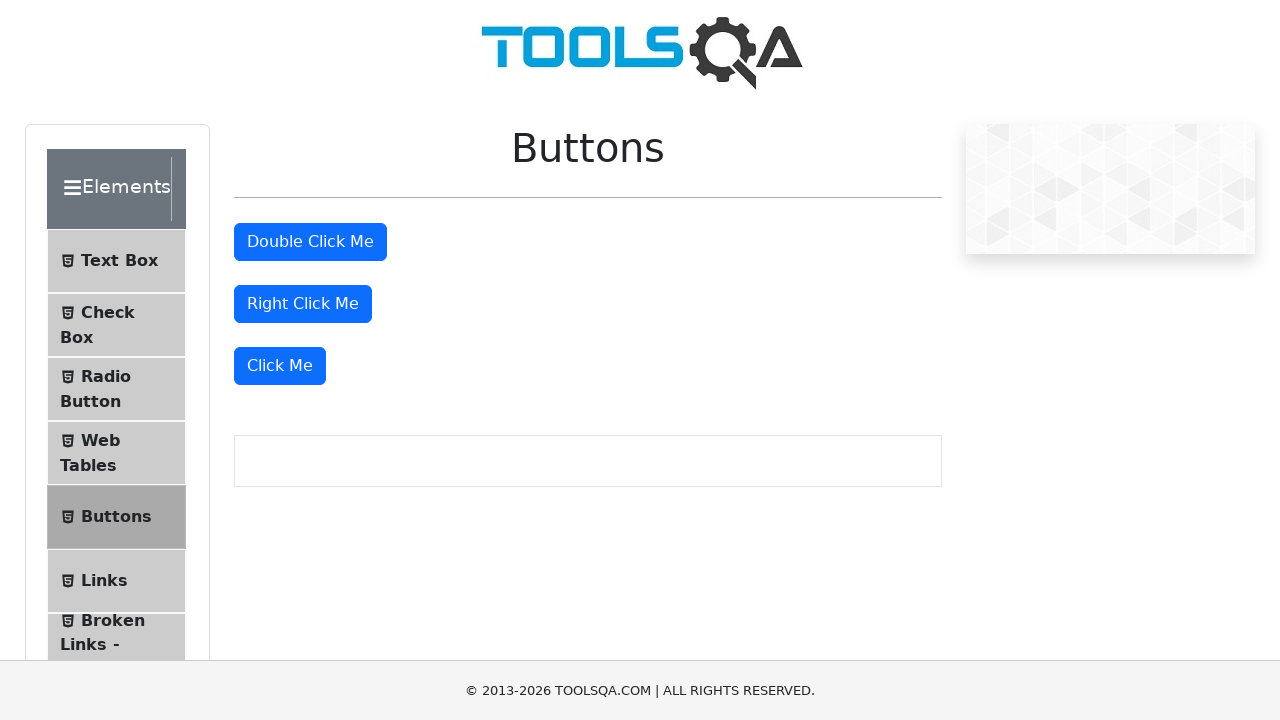

Verified Click Me button has type='button' attribute
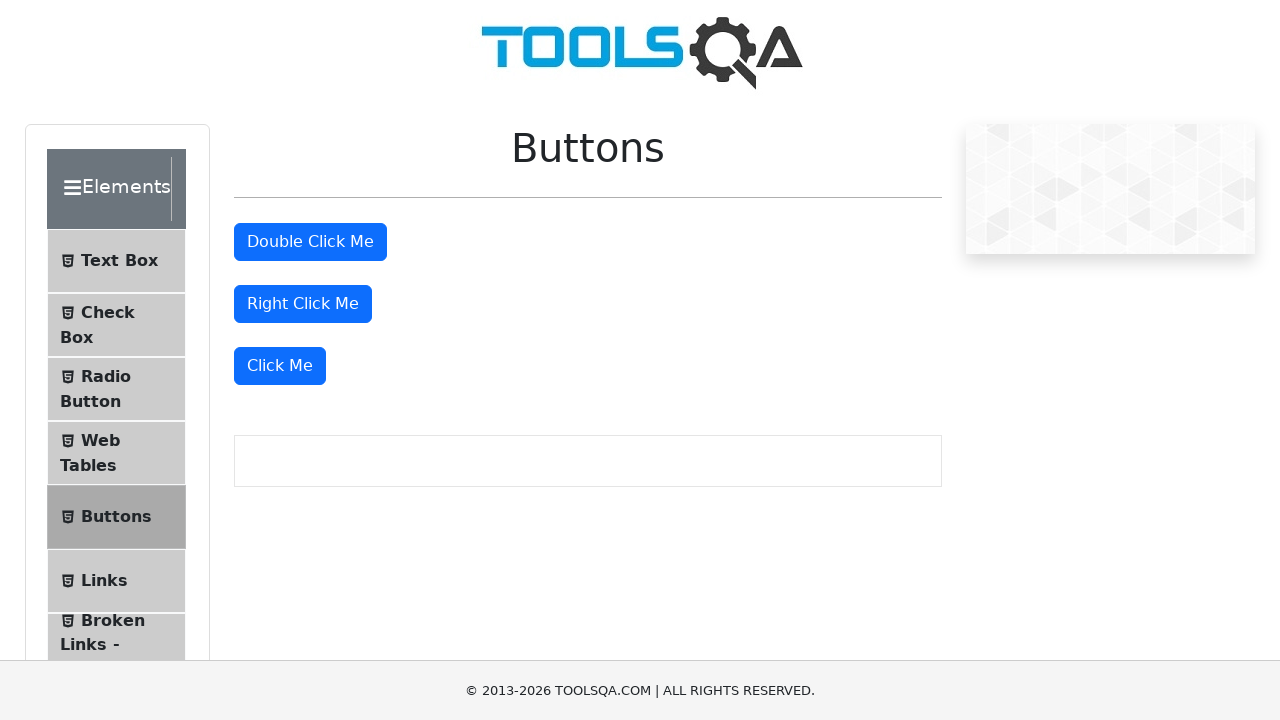

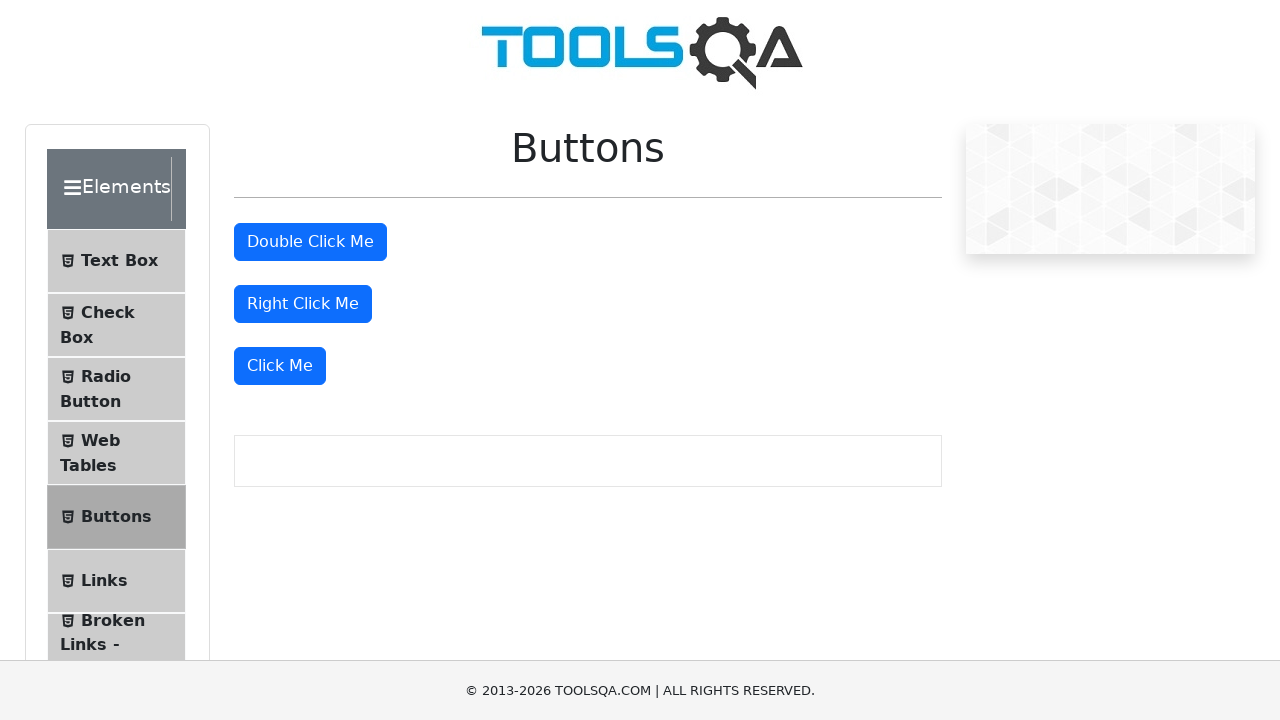